Demonstrates various mouse actions (move, click, right-click, double-click) on an input field using Playwright's equivalent of Selenium's Actions class

Starting URL: https://www.tutorialspoint.com/selenium/practice/login.php

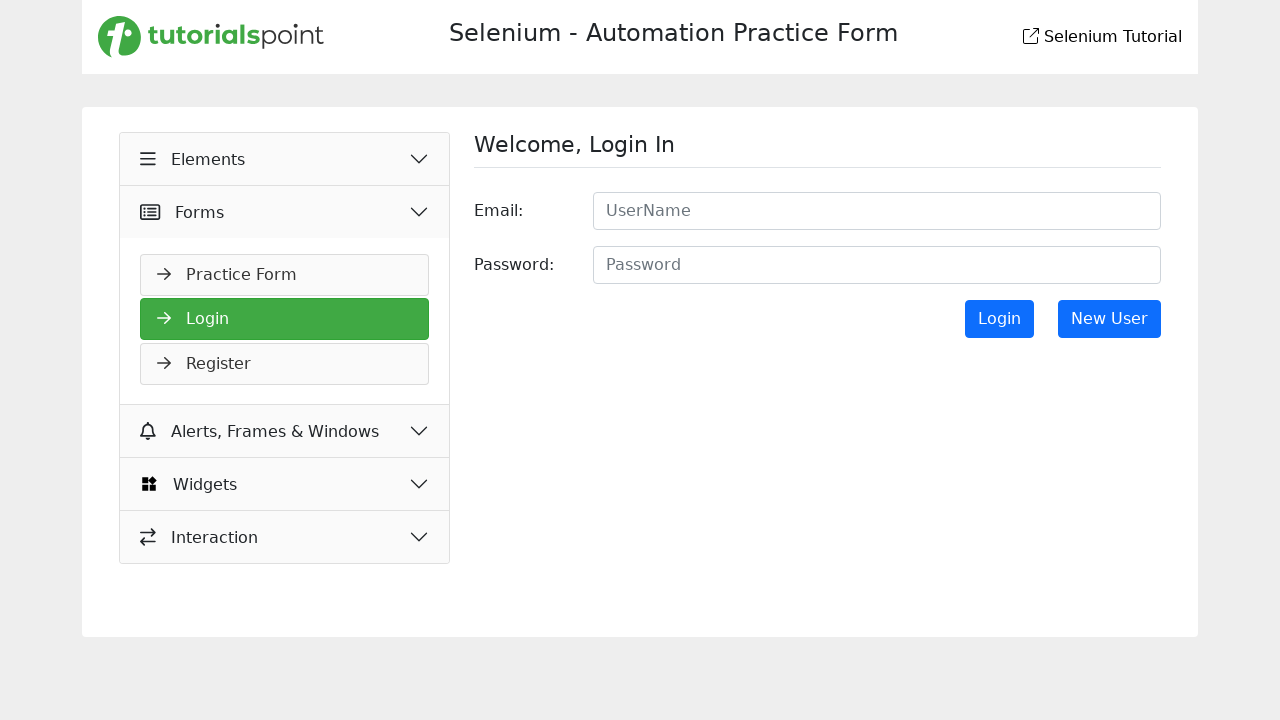

Email input field is visible and ready
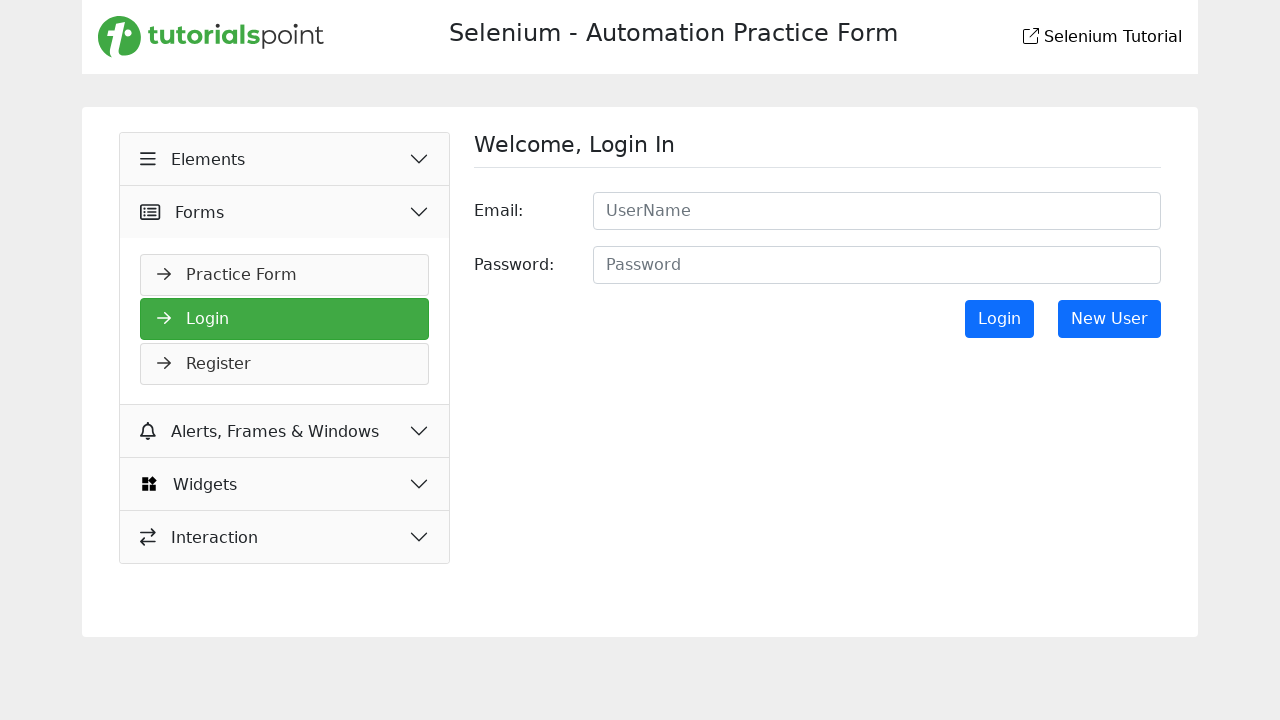

Moved mouse to email field at (877, 211) on #email
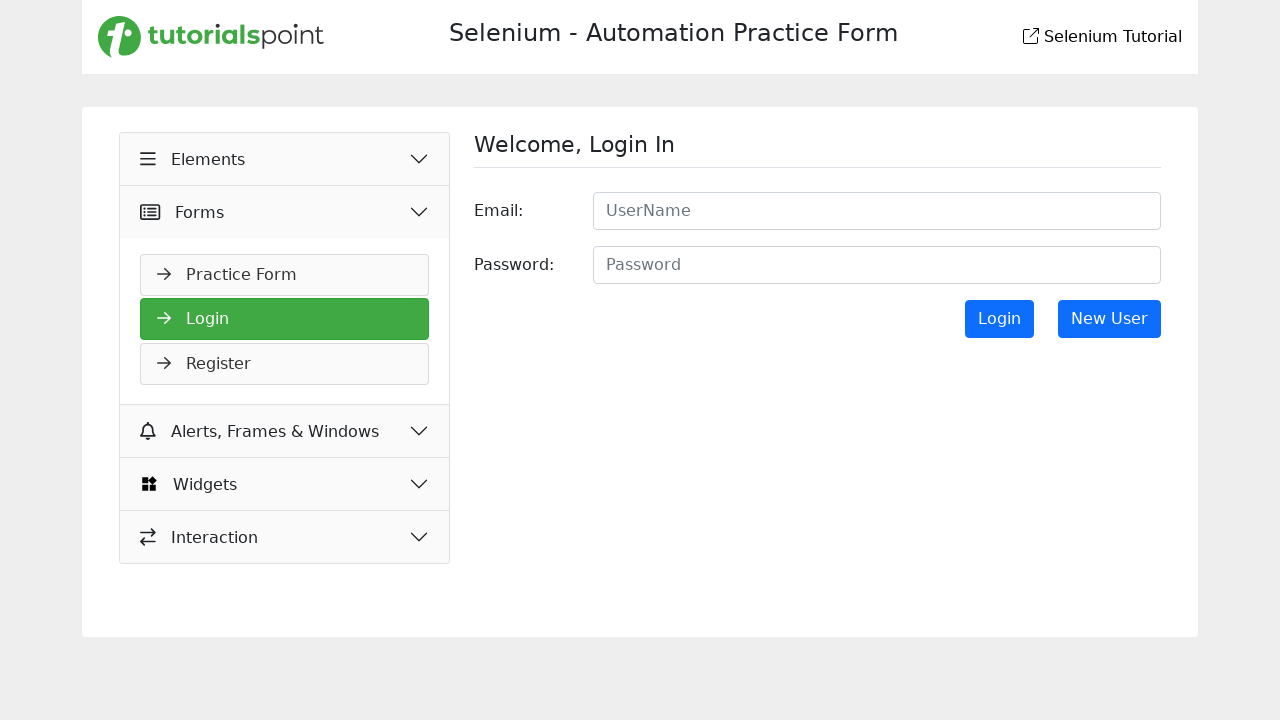

Clicked on email field at (877, 211) on #email
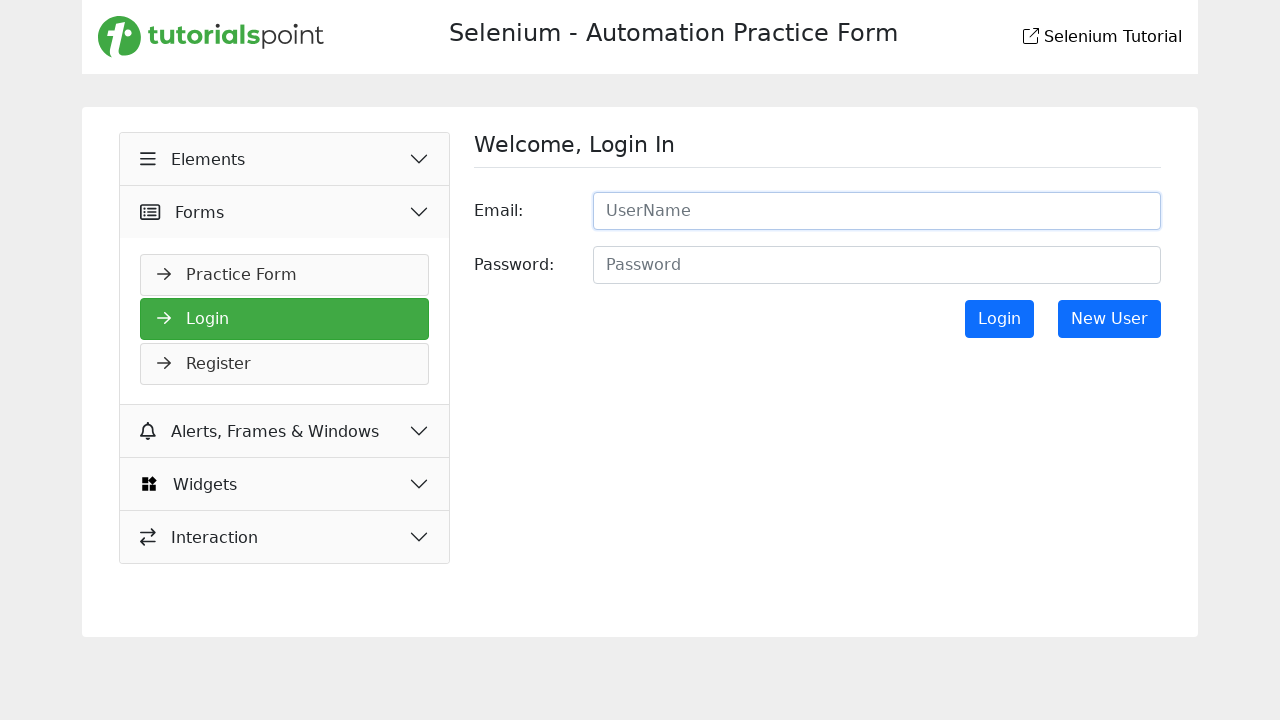

Right-clicked on email field to open context menu at (877, 211) on #email
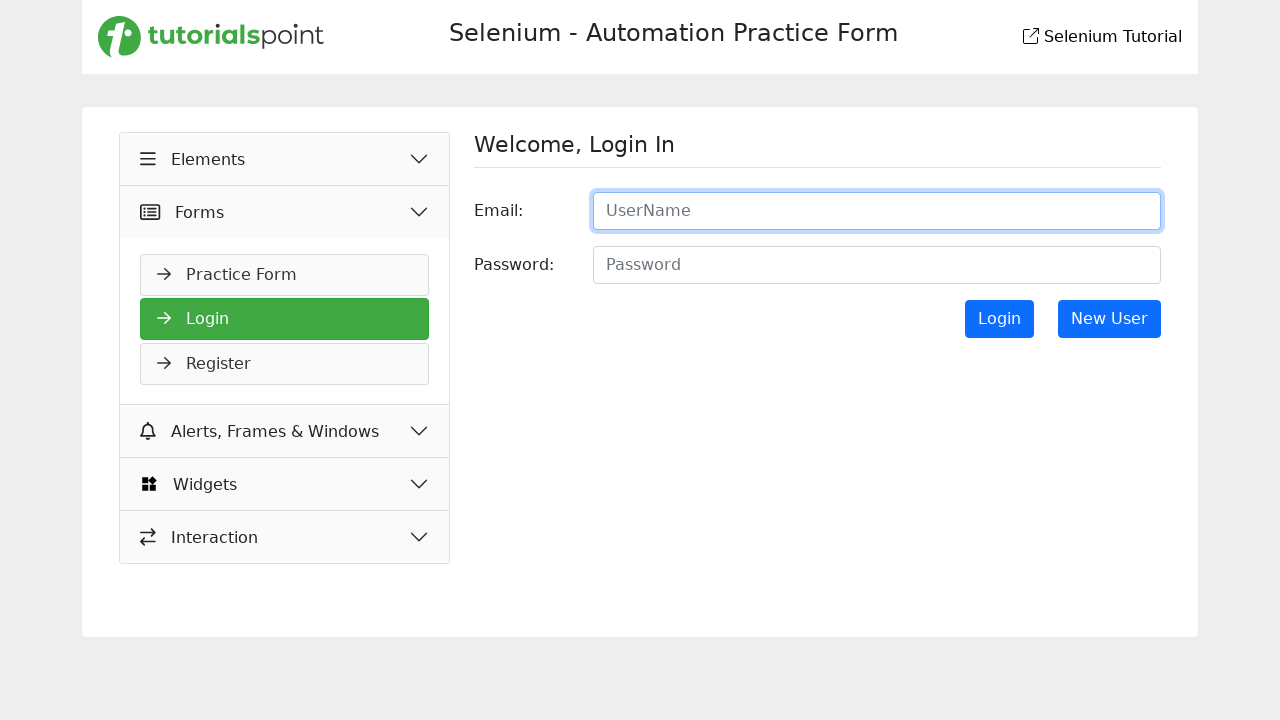

Filled email field with 'Santhosh' on #email
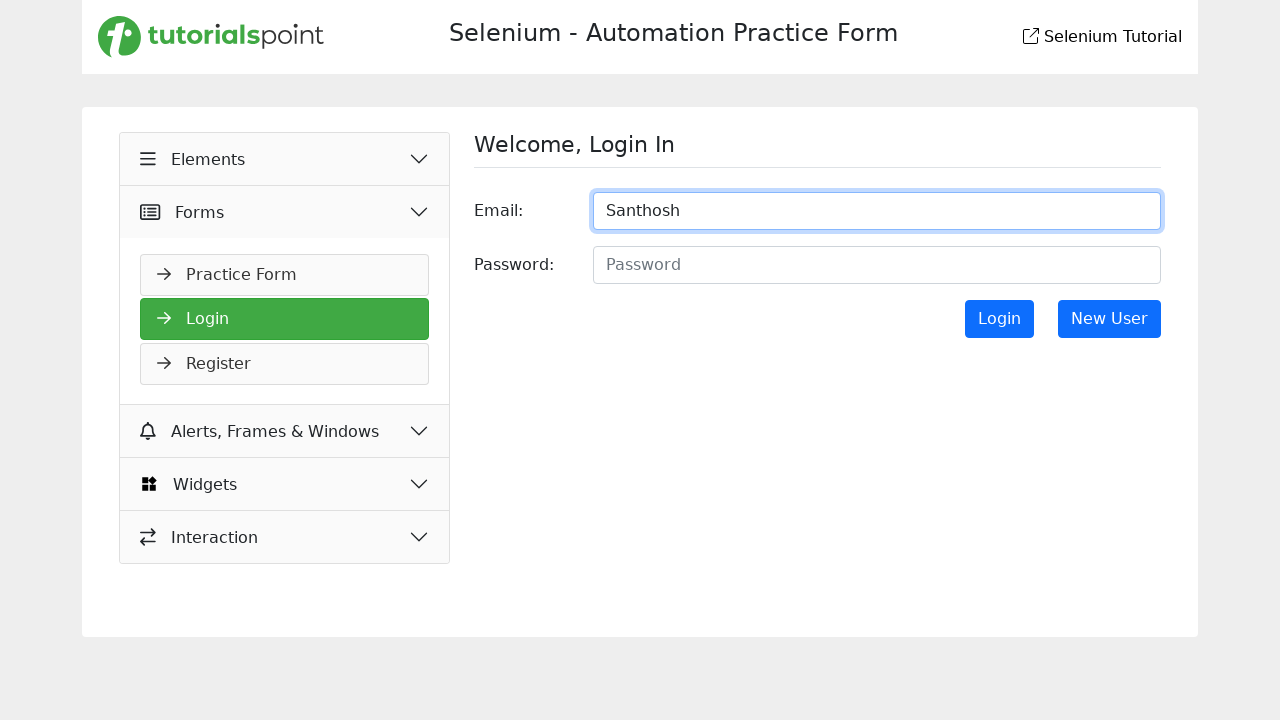

Double-clicked on email field to select text at (877, 211) on #email
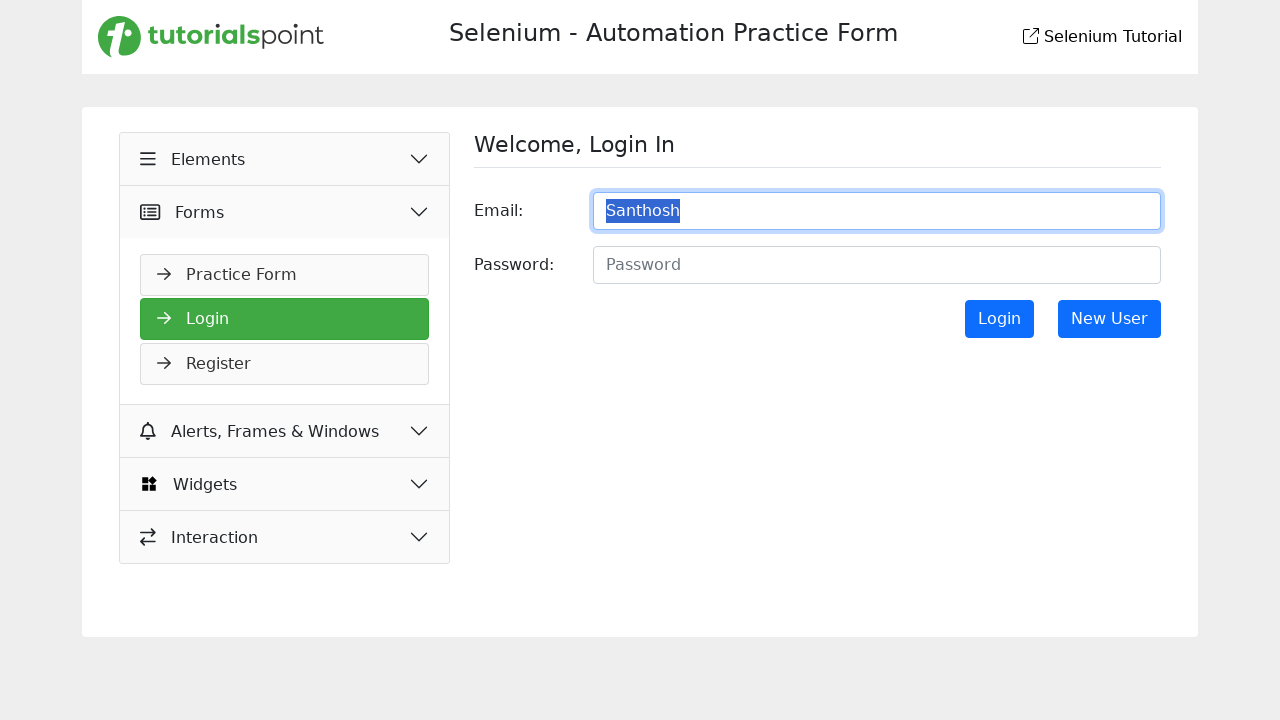

Filled email field with 'Santhosh' after text selection on #email
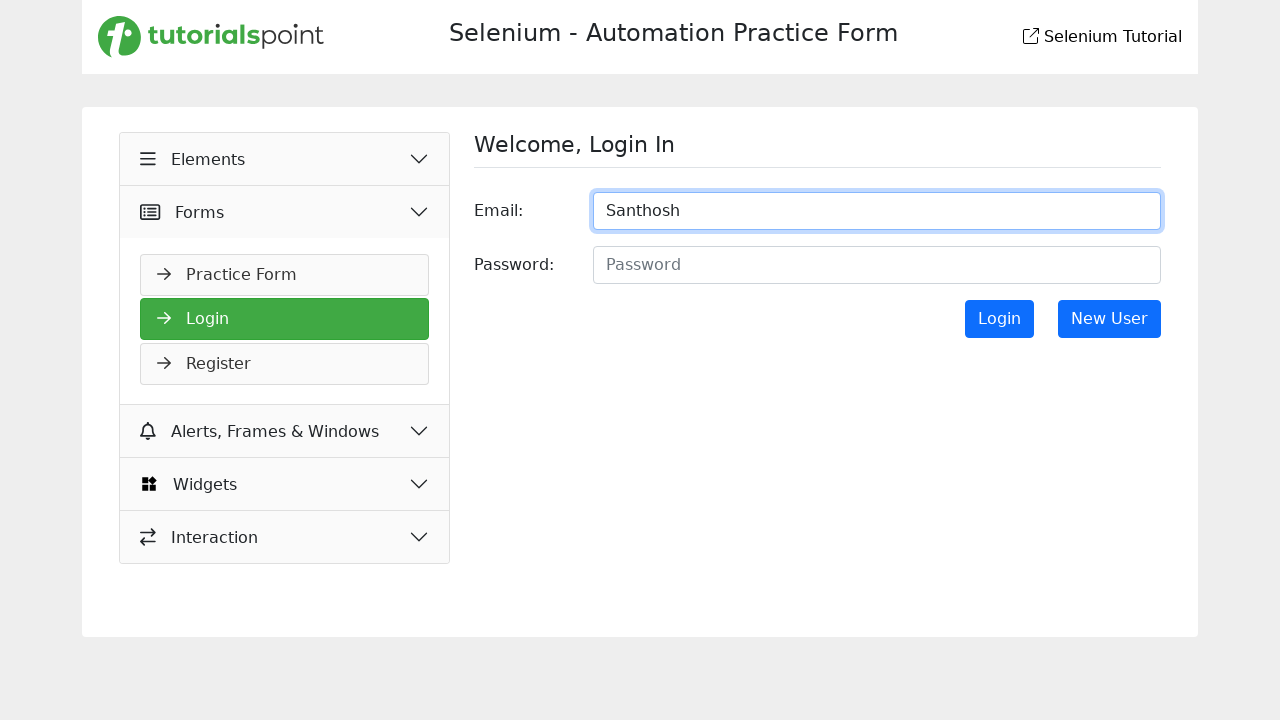

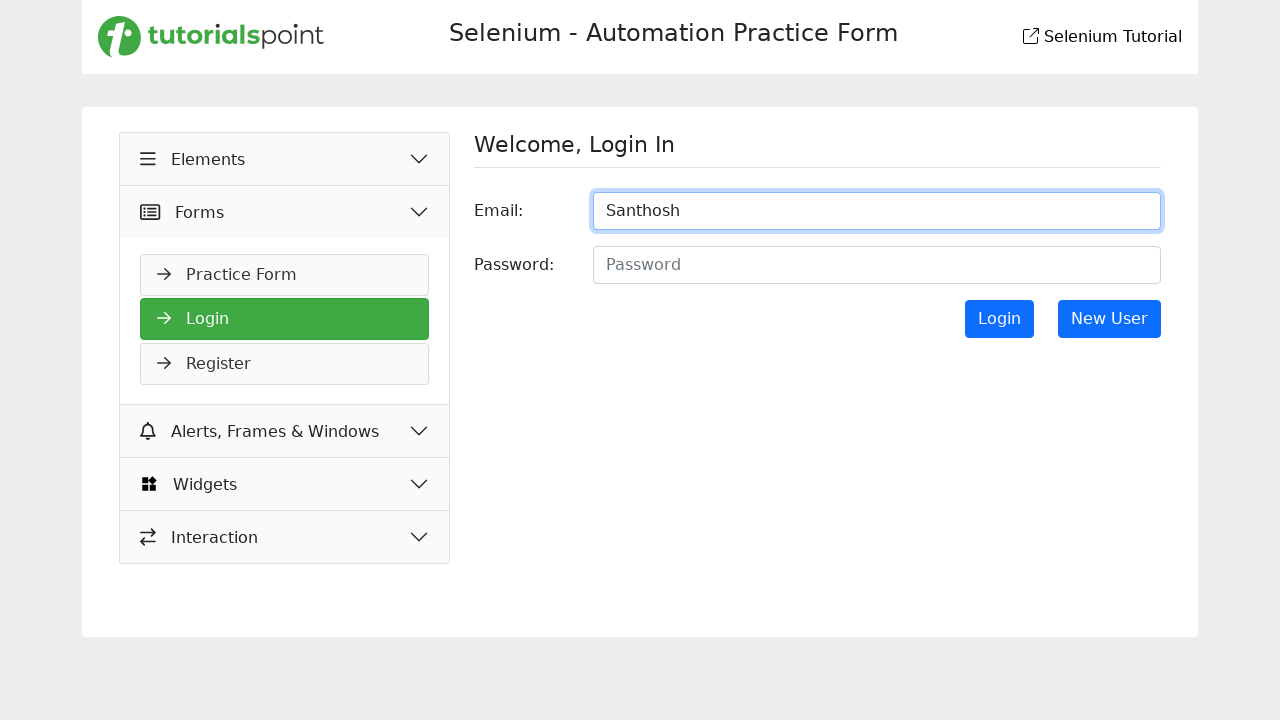